Tests text comparison functionality by entering text in the first input field, copying it, pasting it into the second field using keyboard shortcuts, and triggering the comparison

Starting URL: https://text-compare.com/

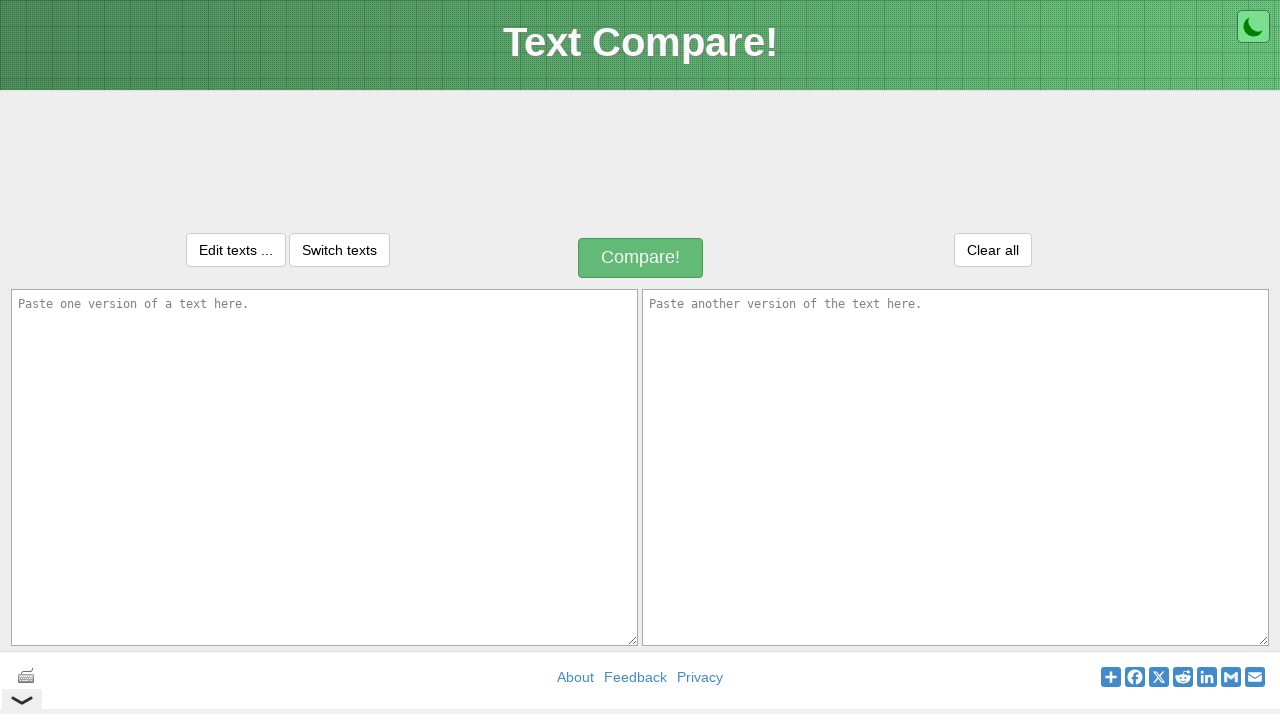

Entered 'Hello world' in the first text input field on #inputText1
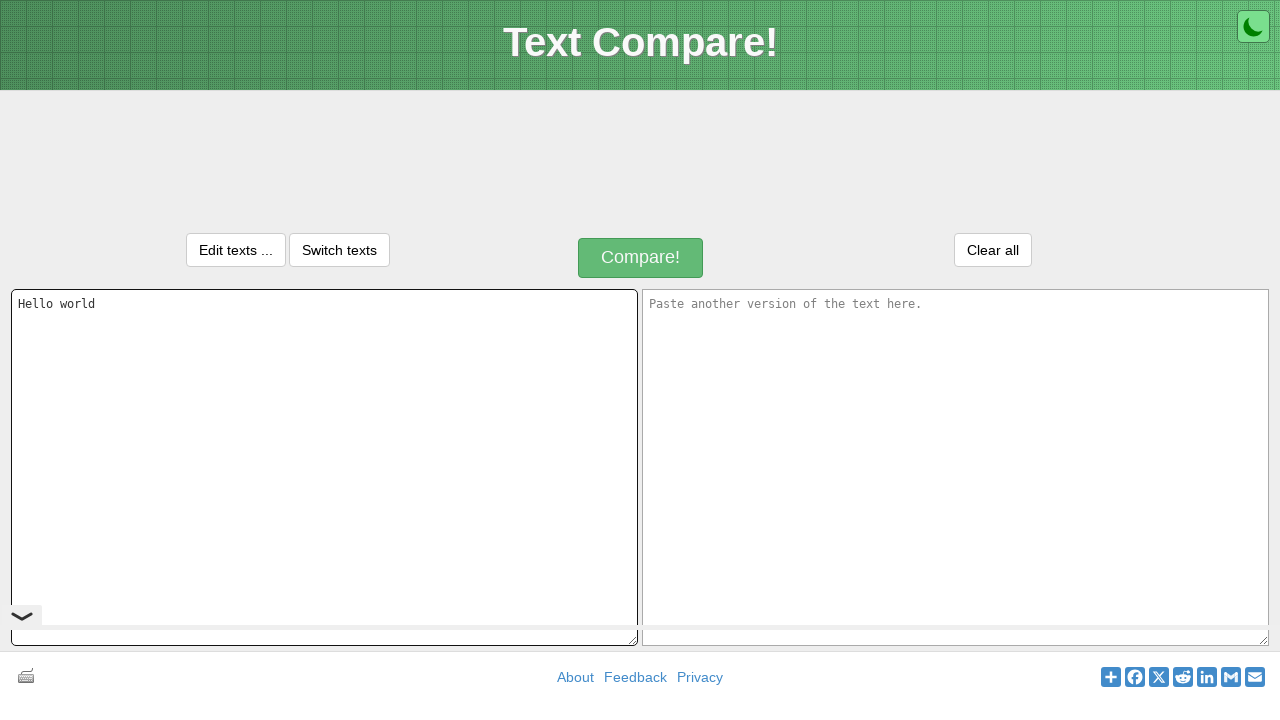

Clicked on the first text input field at (324, 467) on #inputText1
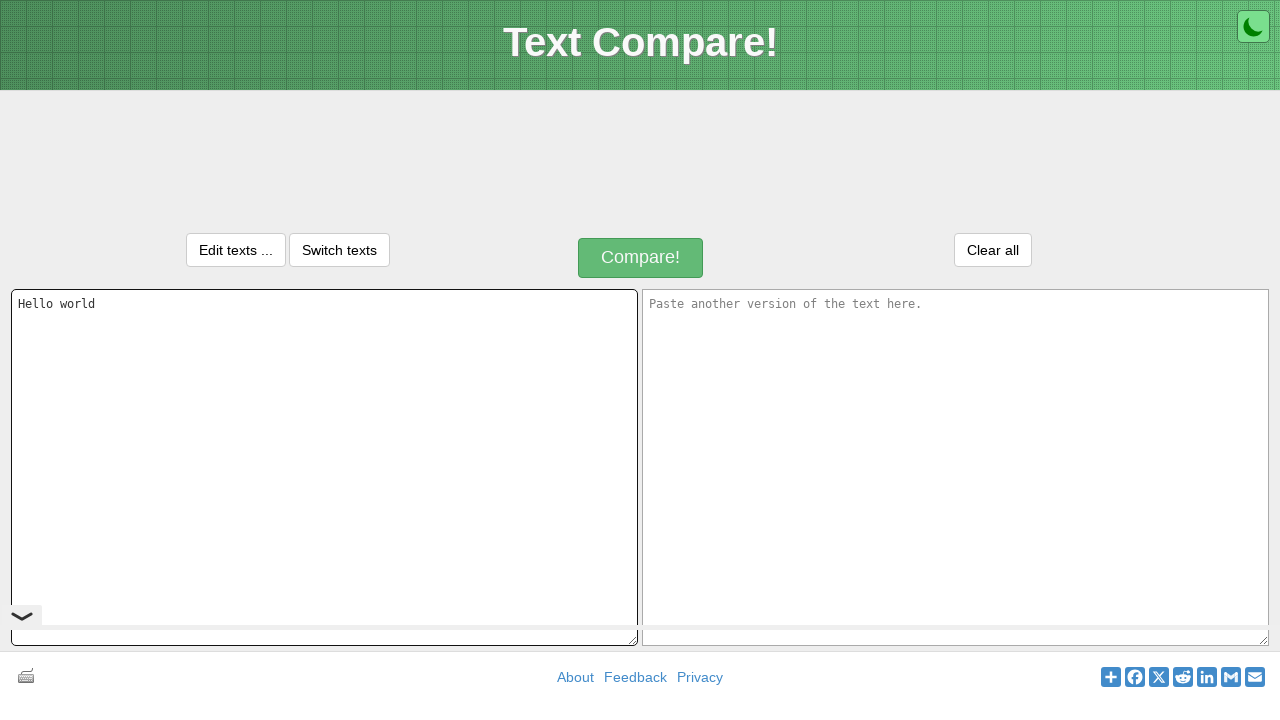

Selected all text in the first input field using Ctrl+A
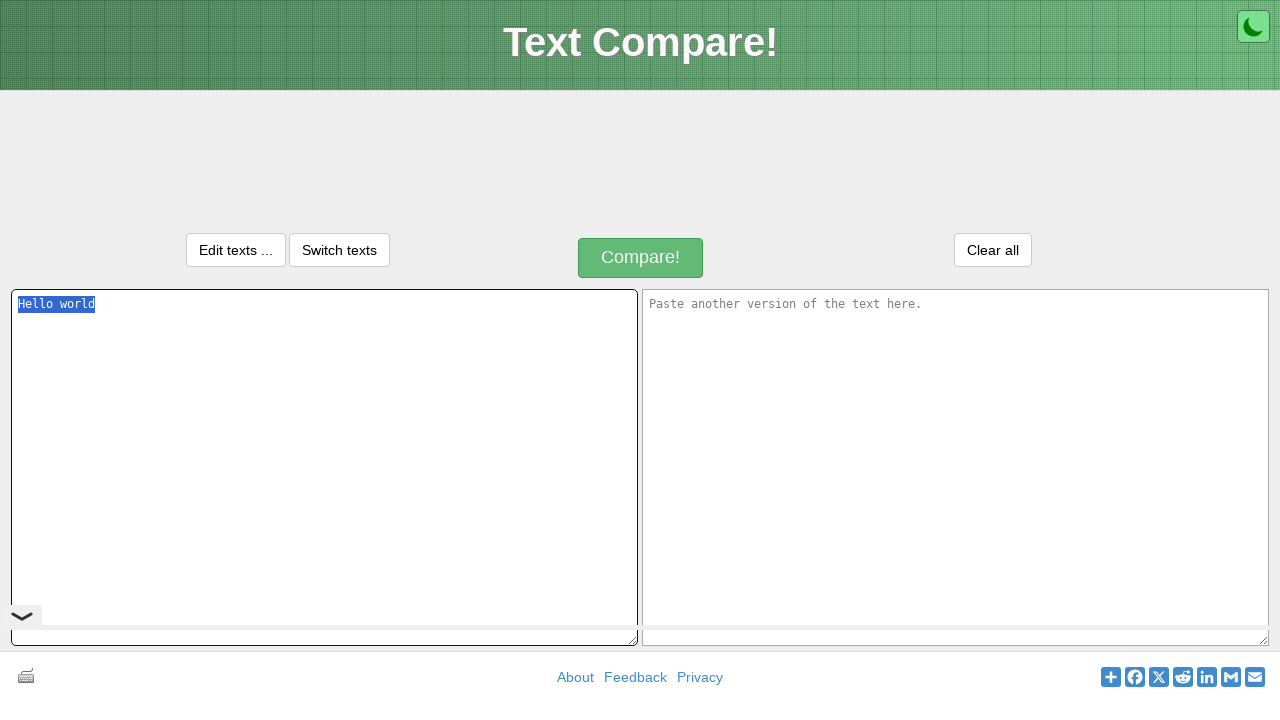

Copied the selected text using Ctrl+C
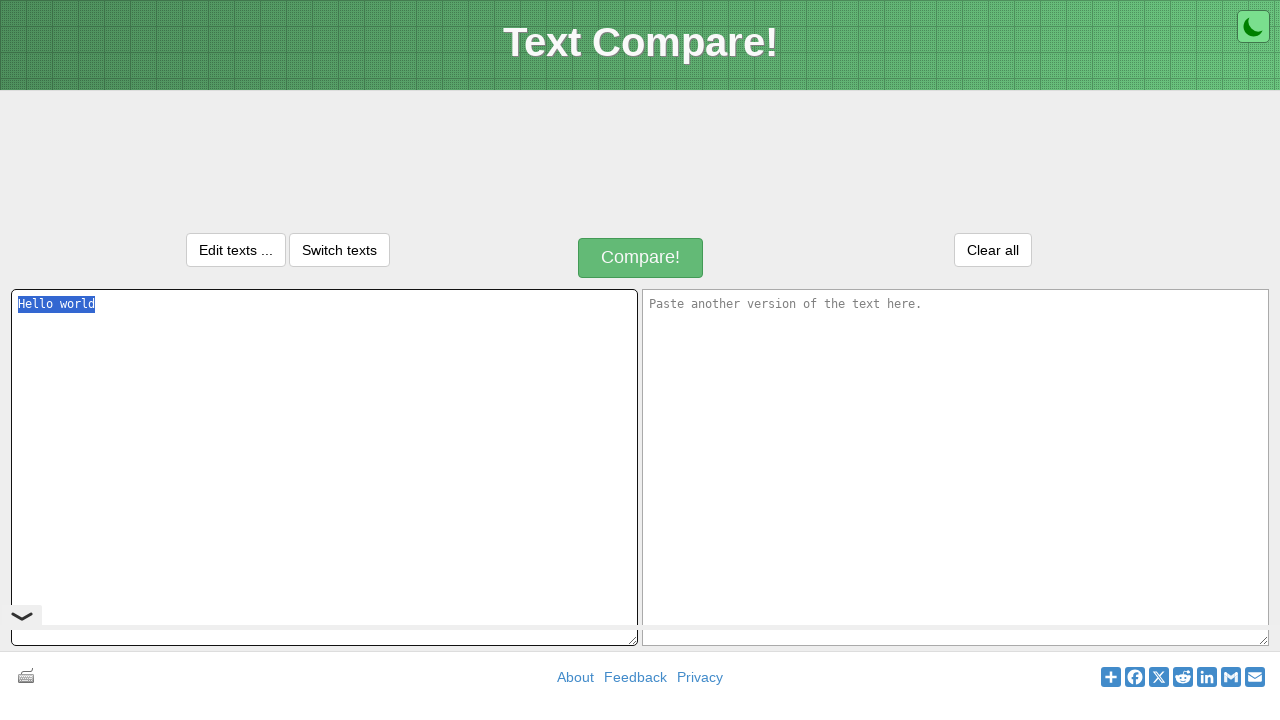

Pressed Tab to move focus to the second text area
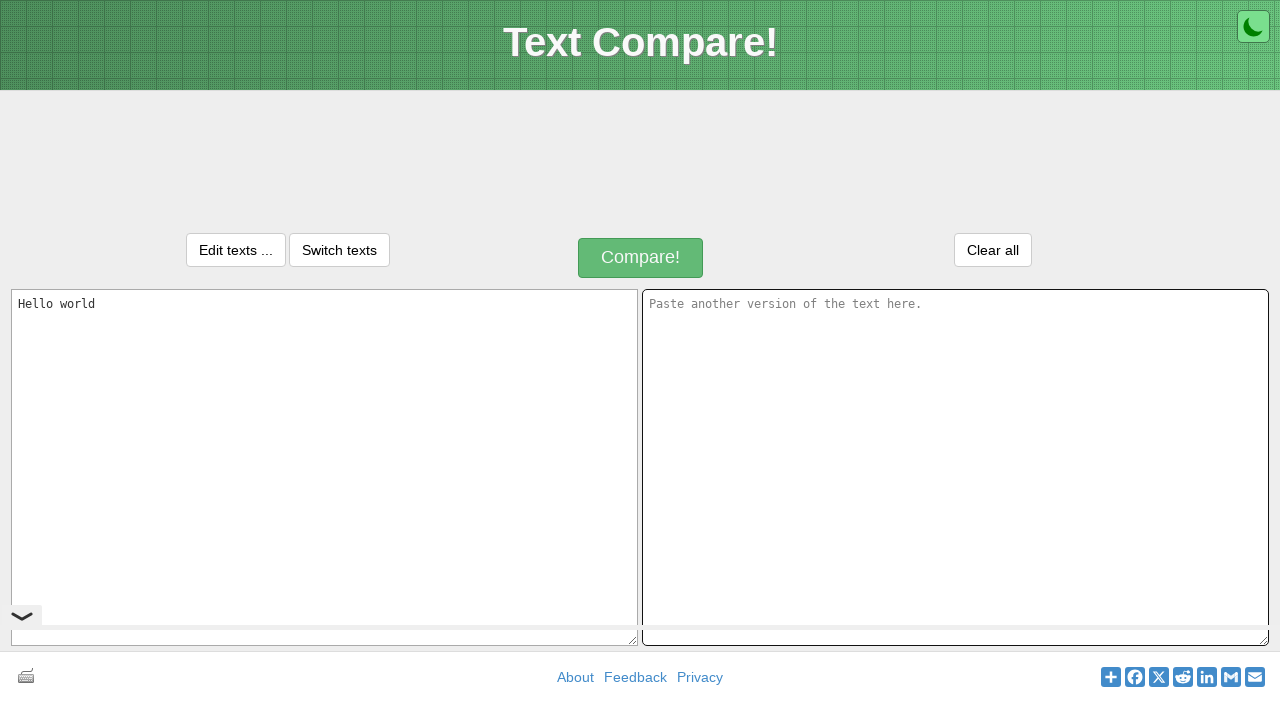

Pasted the copied text into the second text area using Ctrl+V
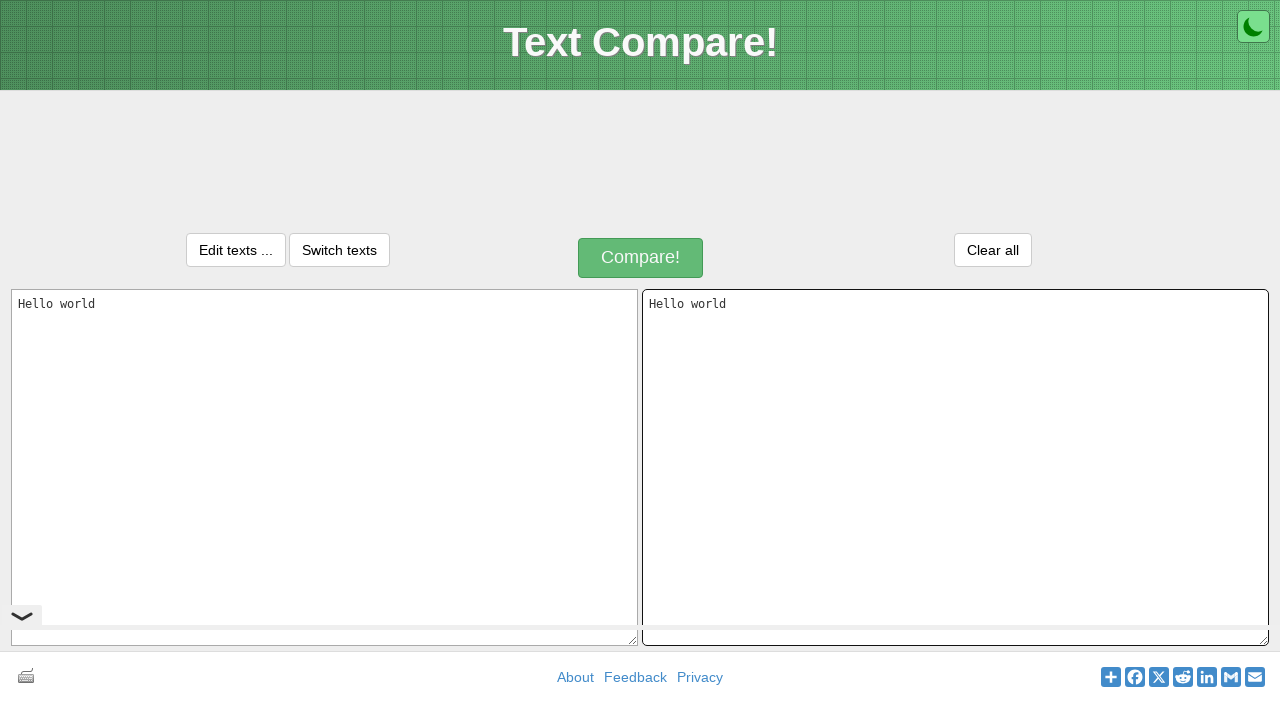

Pressed Enter to trigger the text comparison
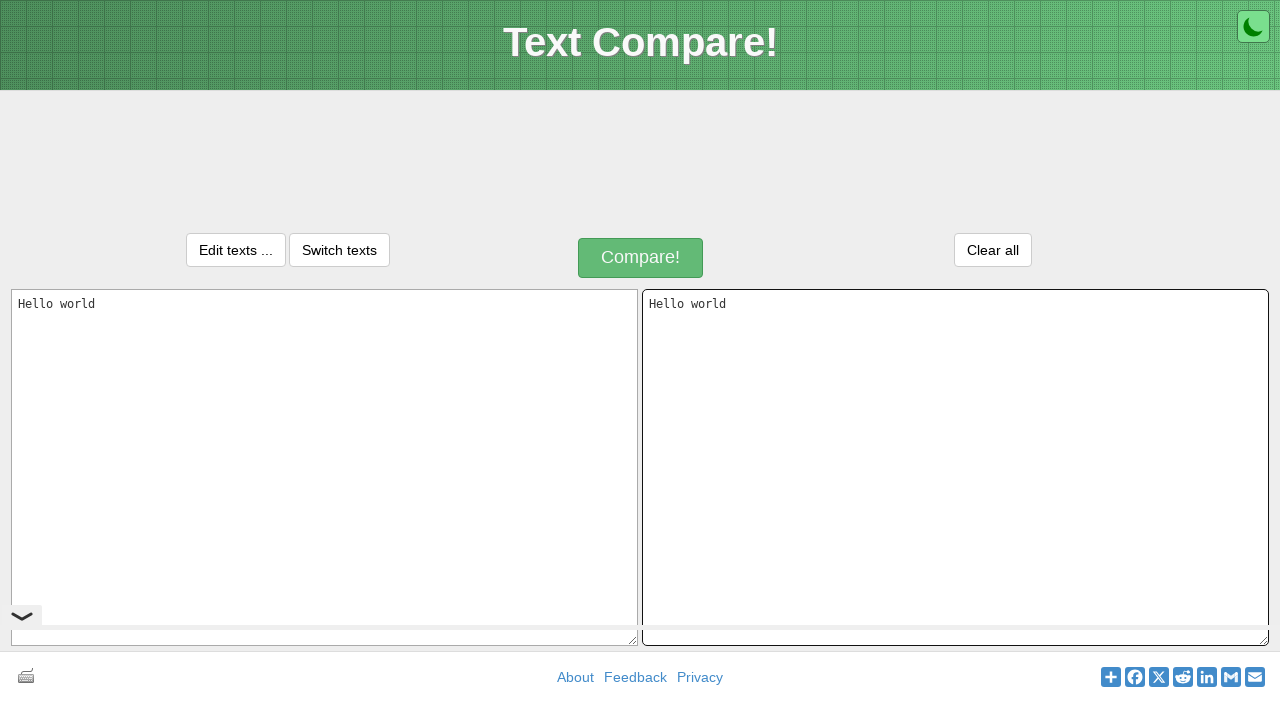

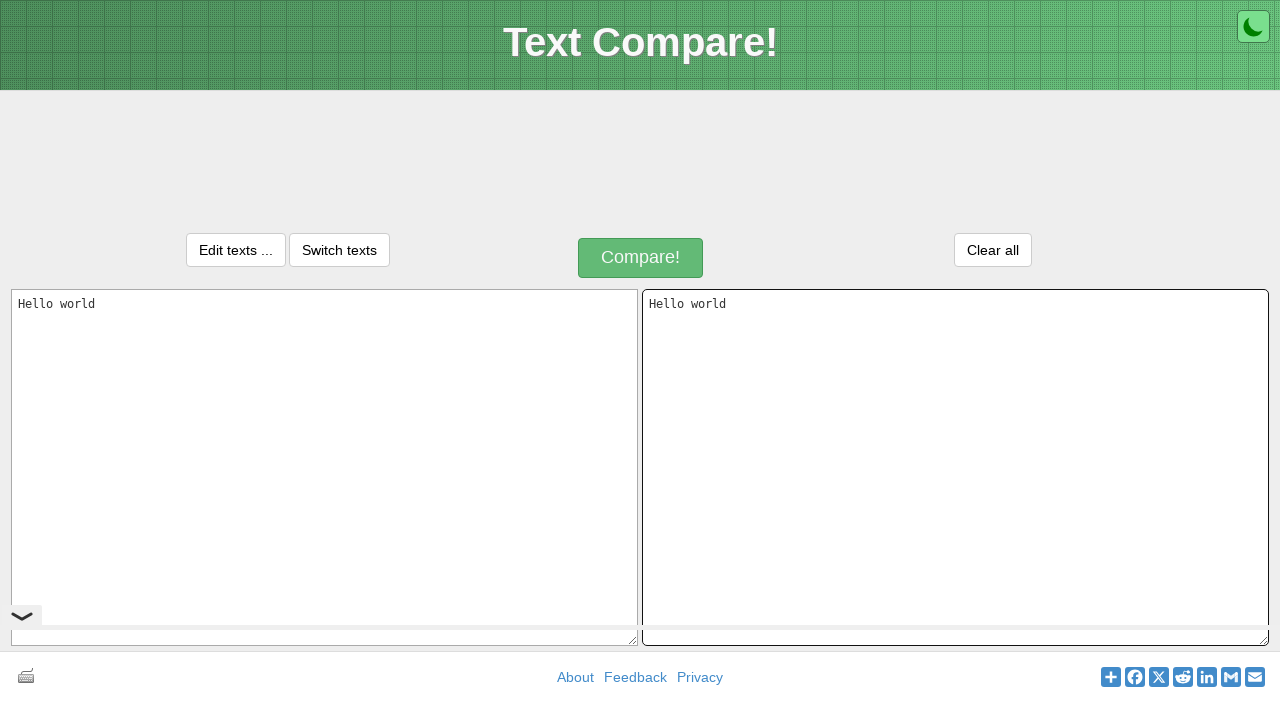